Tests confirm alert functionality by triggering an alert dialog, reading its message, dismissing it, and verifying the dismissal action

Starting URL: https://www.leafground.com/alert.xhtml

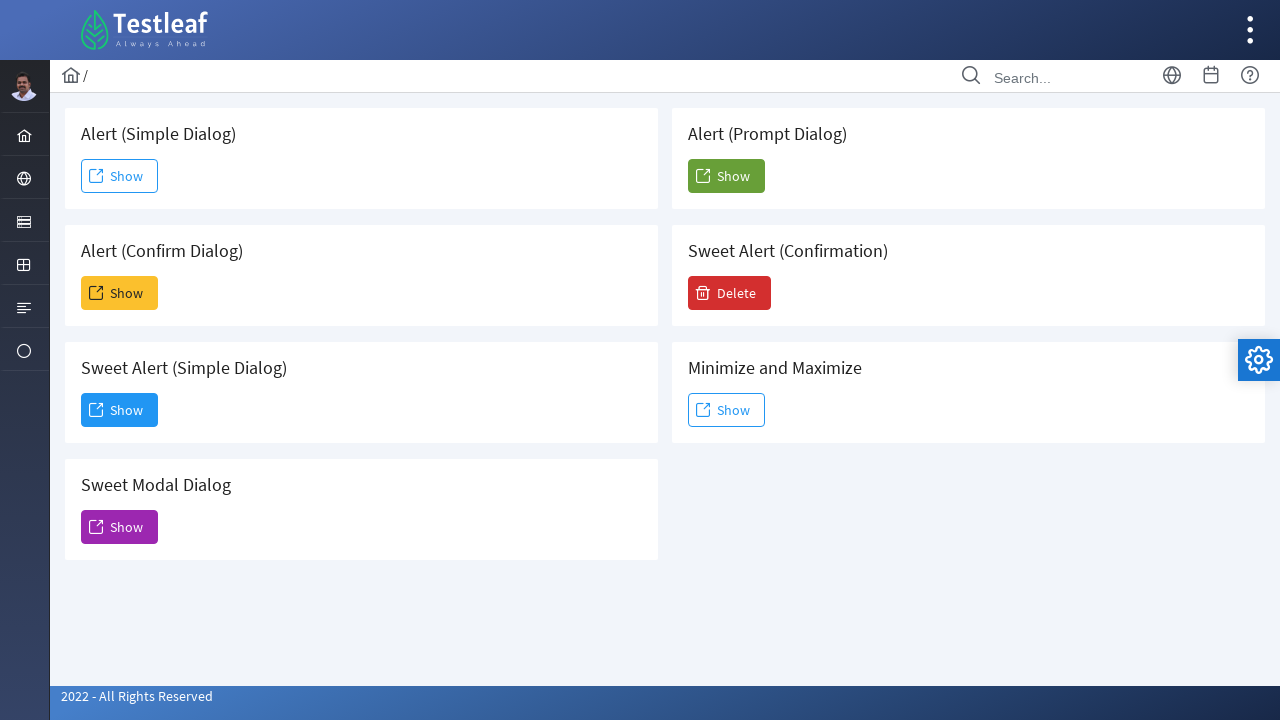

Clicked the confirm alert button at (96, 293) on xpath=//h5[text()=' Alert (Confirm Dialog)']/following::span
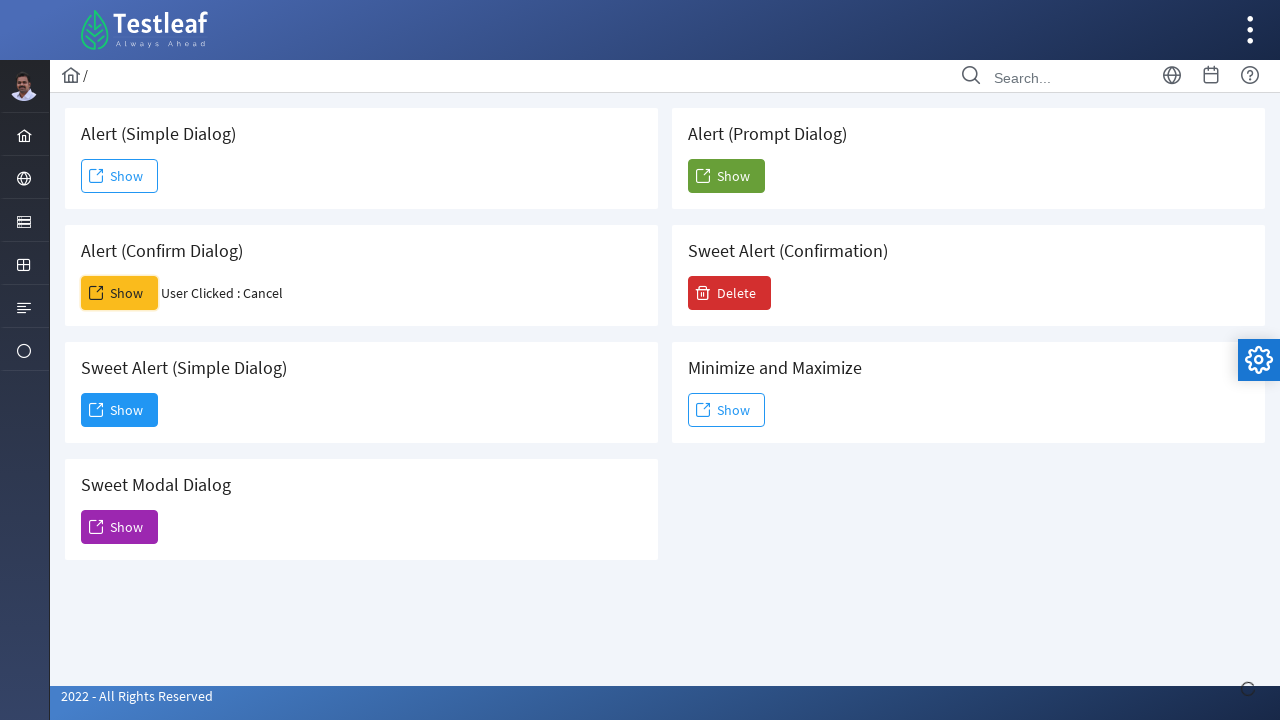

Registered dialog handler to dismiss alert
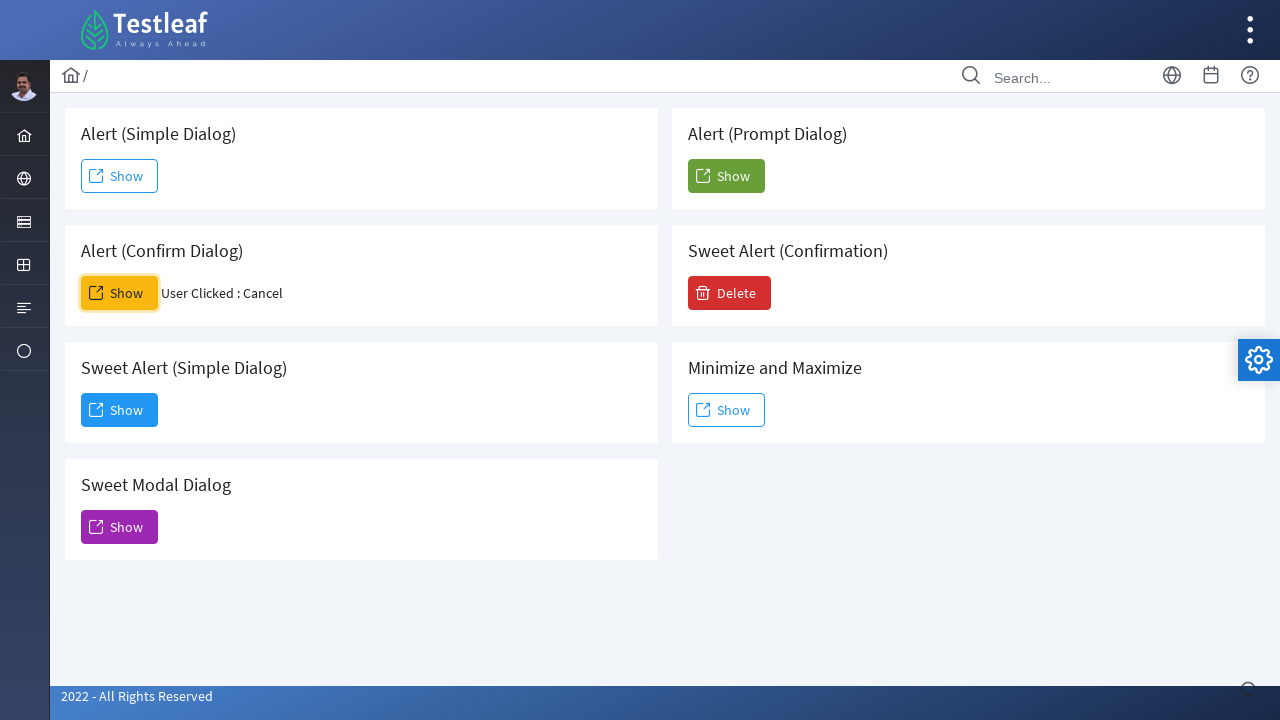

Result element loaded after dismissing alert
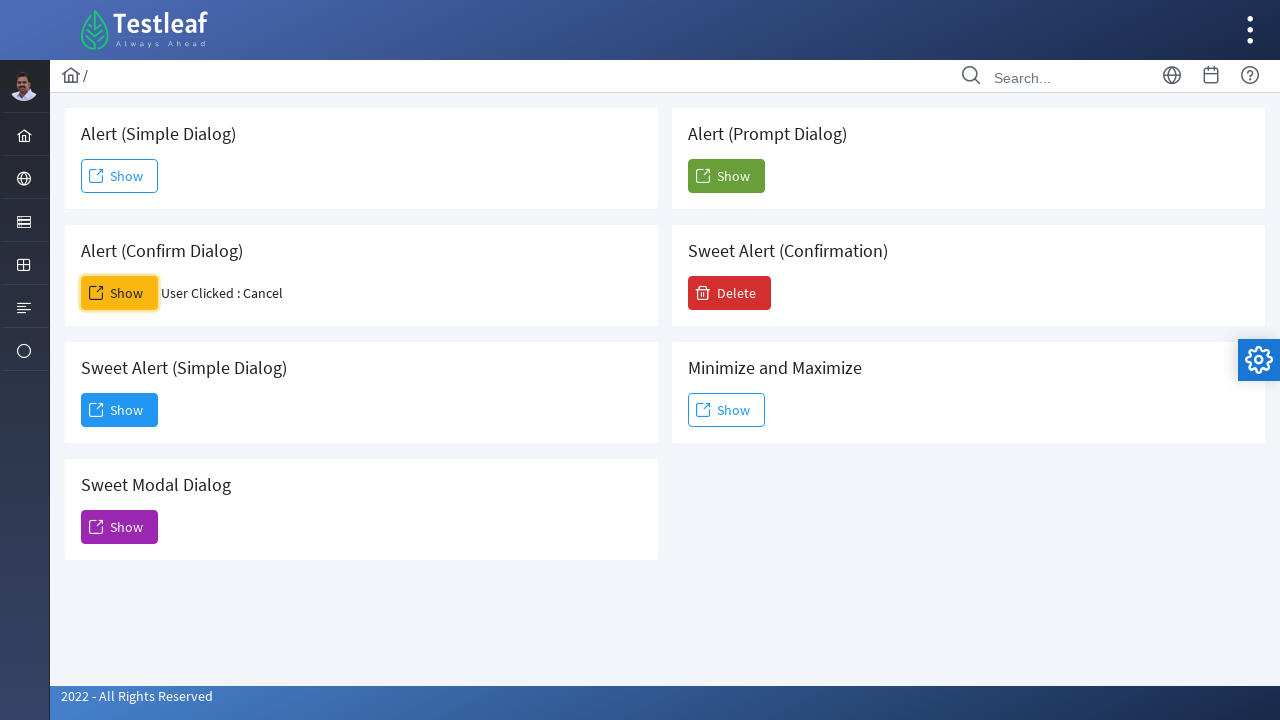

Retrieved result text content
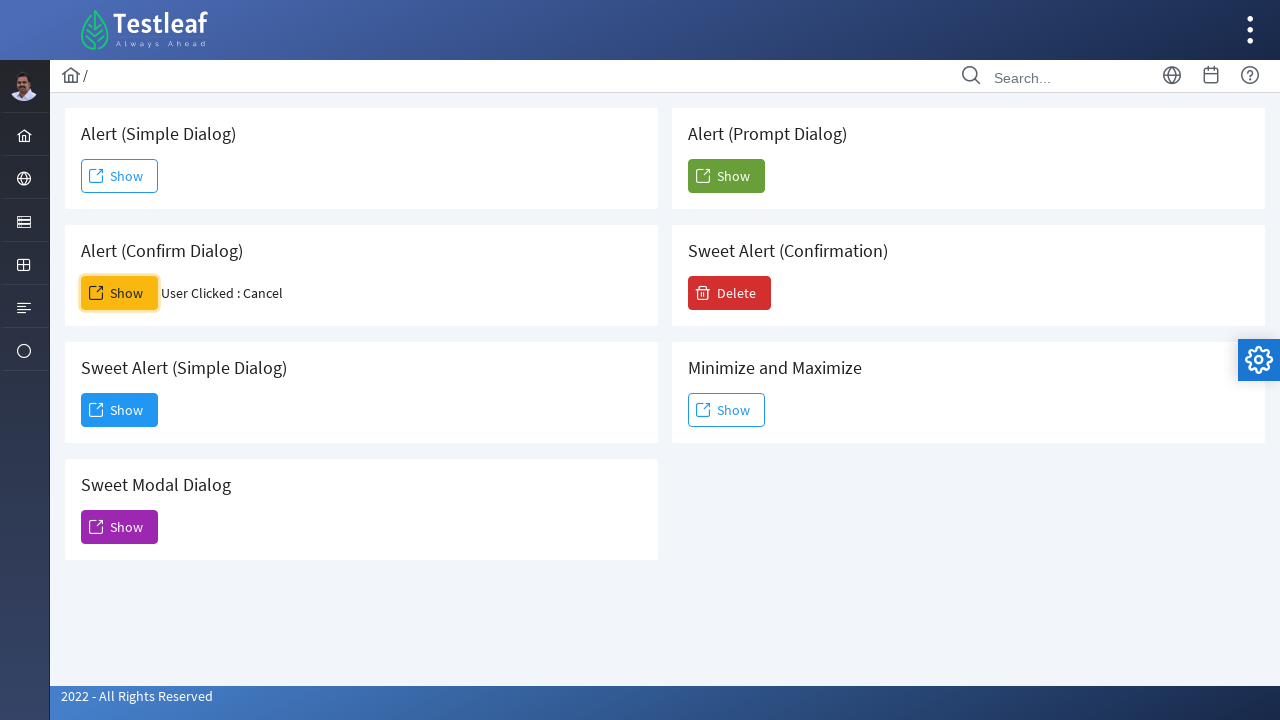

Verified alert was dismissed - 'Cancel' found in result text
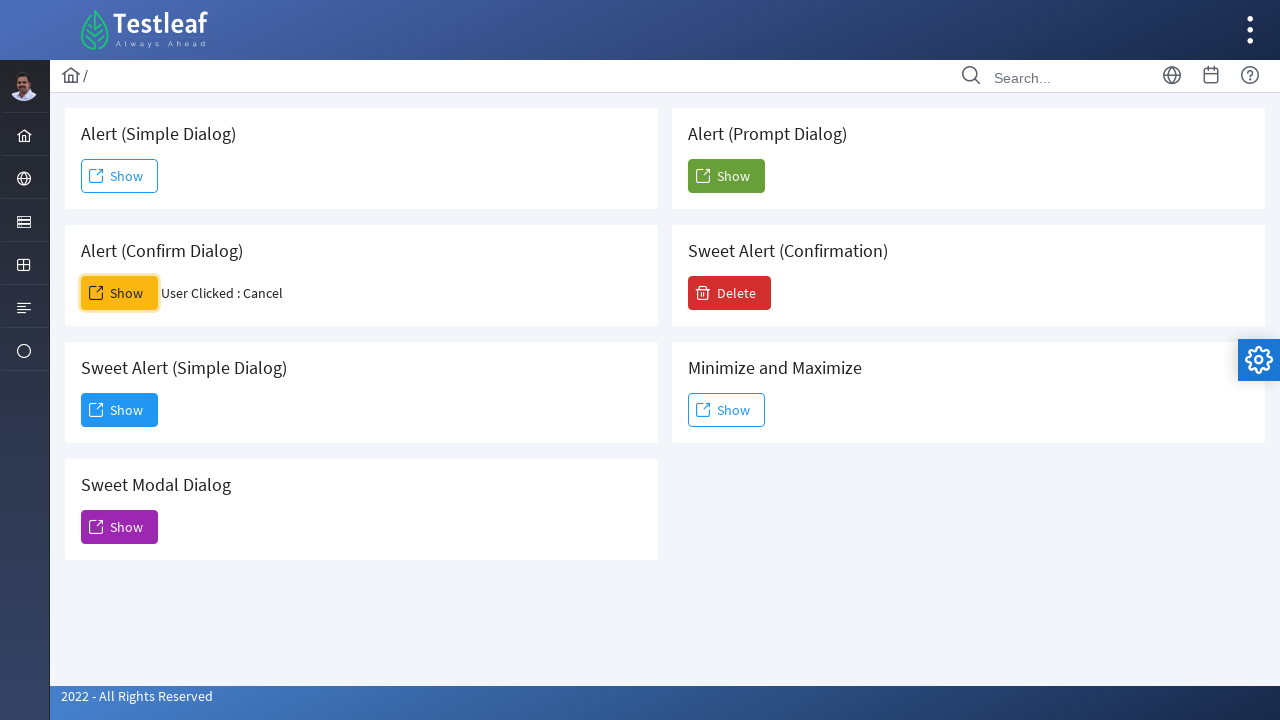

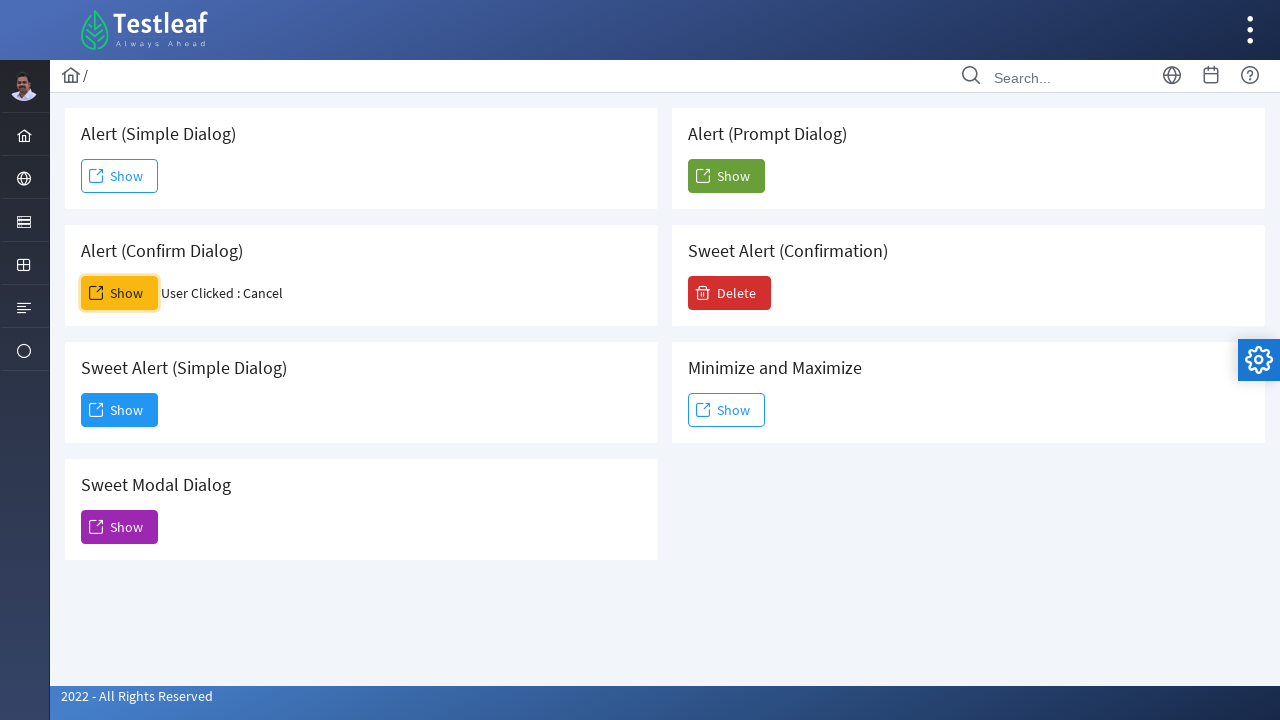